Navigates to the DemoQA buttons page, hovers over the Book Store Application element, and clicks on the Interactions element using Actions class

Starting URL: https://demoqa.com/buttons

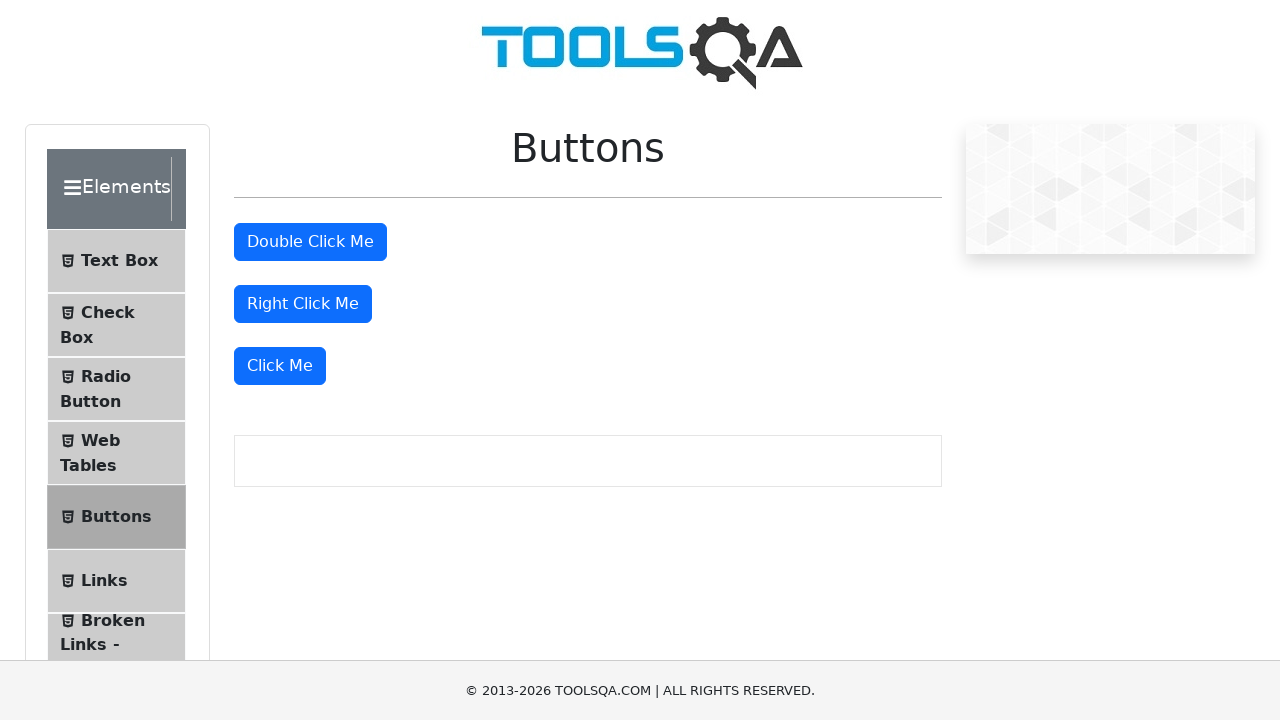

Hovered over Book Store Application element at (117, 563) on xpath=//*[contains(text(),'Book Store Application')]
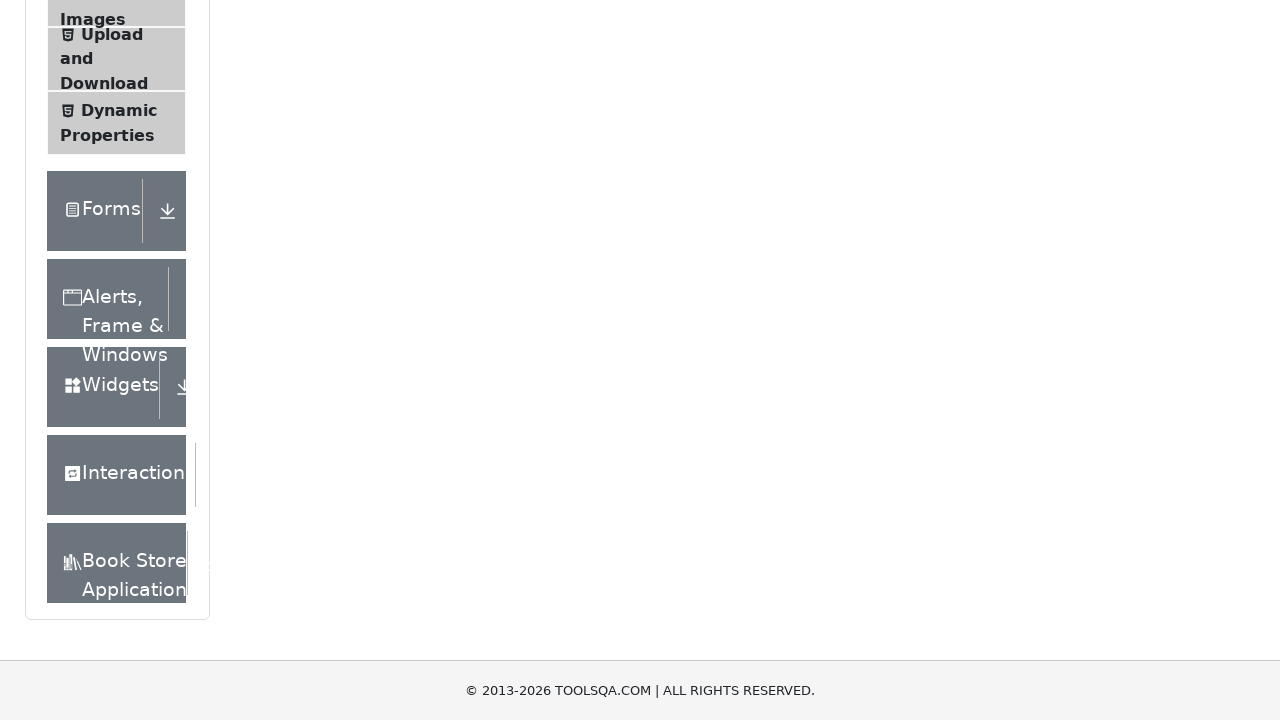

Clicked on Interactions element at (121, 475) on xpath=//*[contains(text(),'Interactions')]
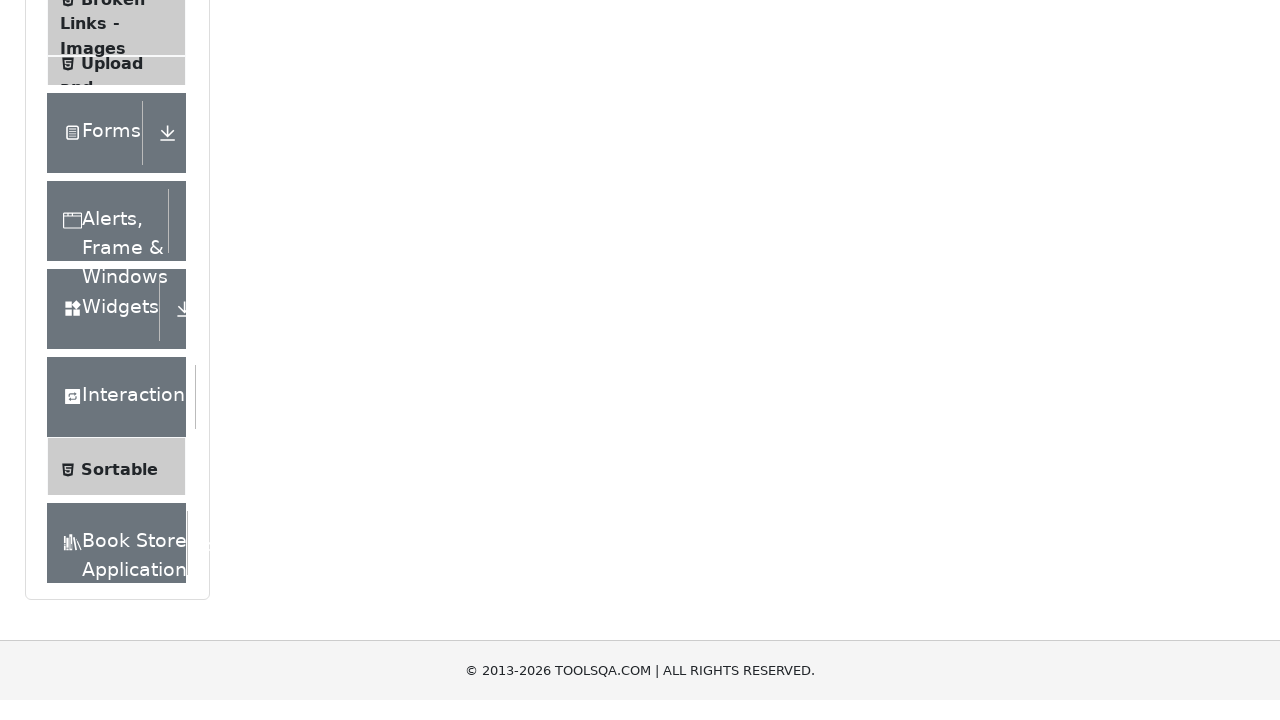

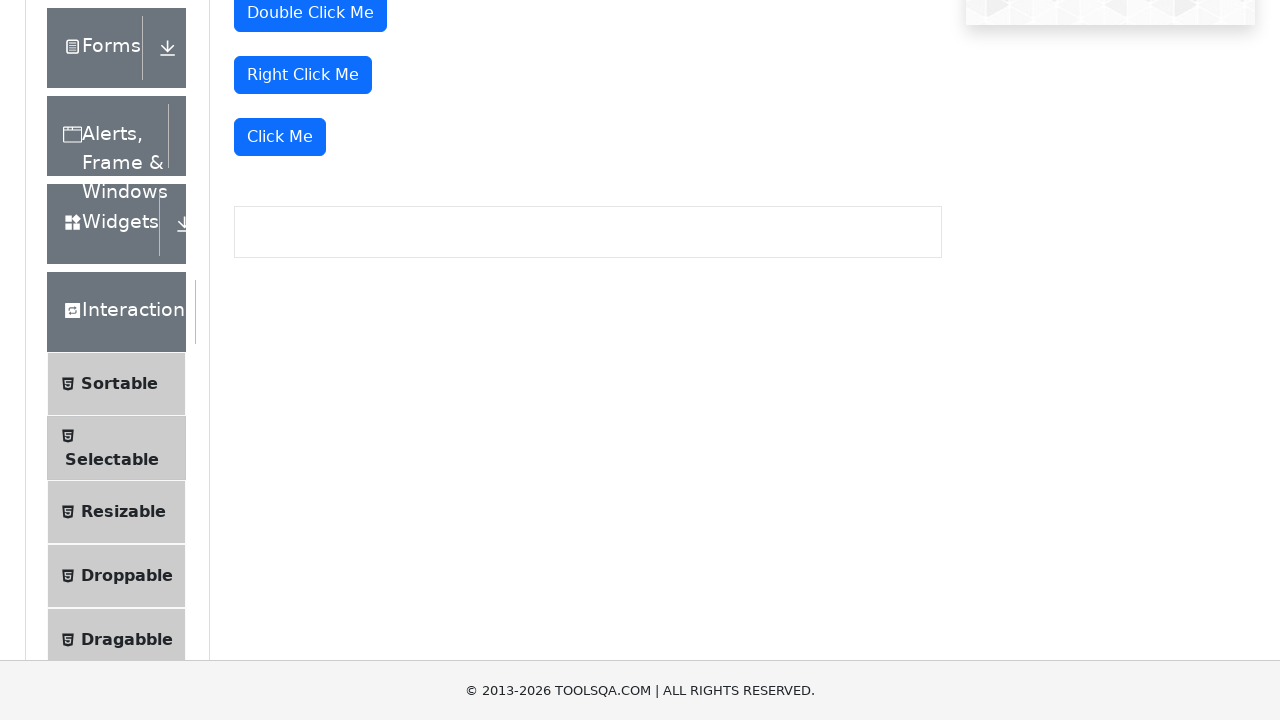